Tests that account creation fails when email field is left empty

Starting URL: http://146.59.32.4/index.php

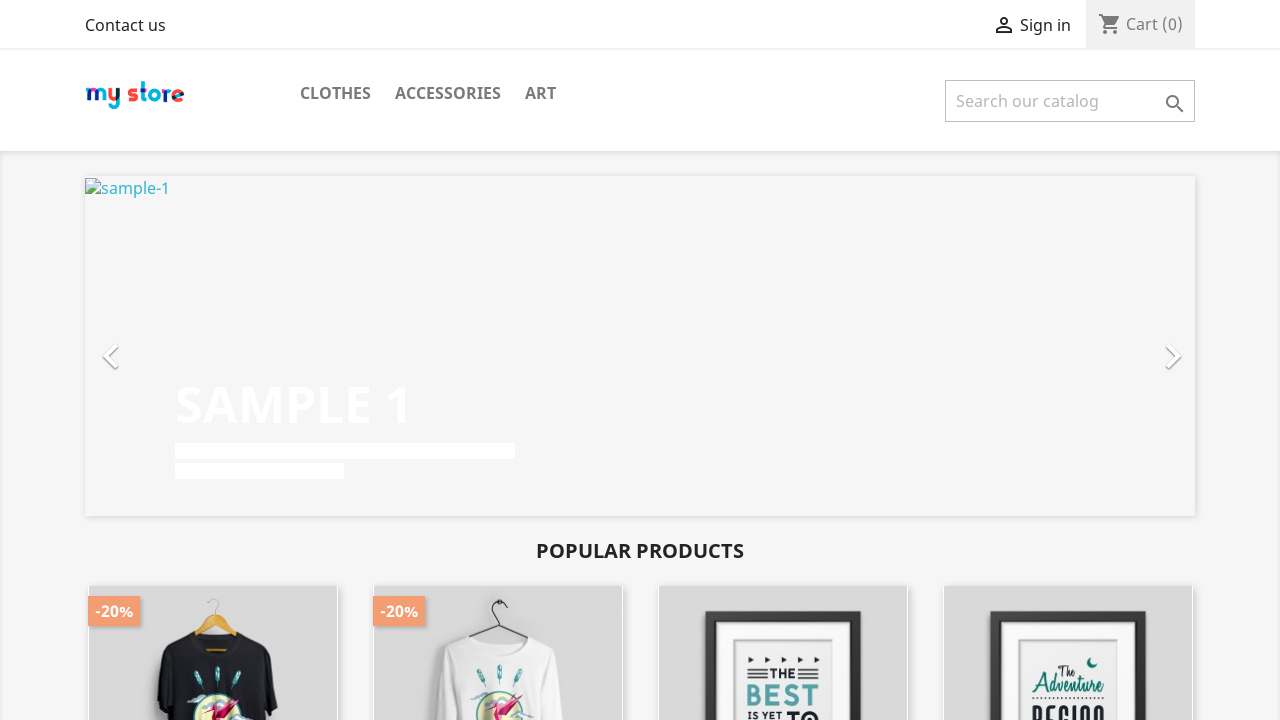

Clicked sign in button in top bar at (1045, 25) on text=Sign in
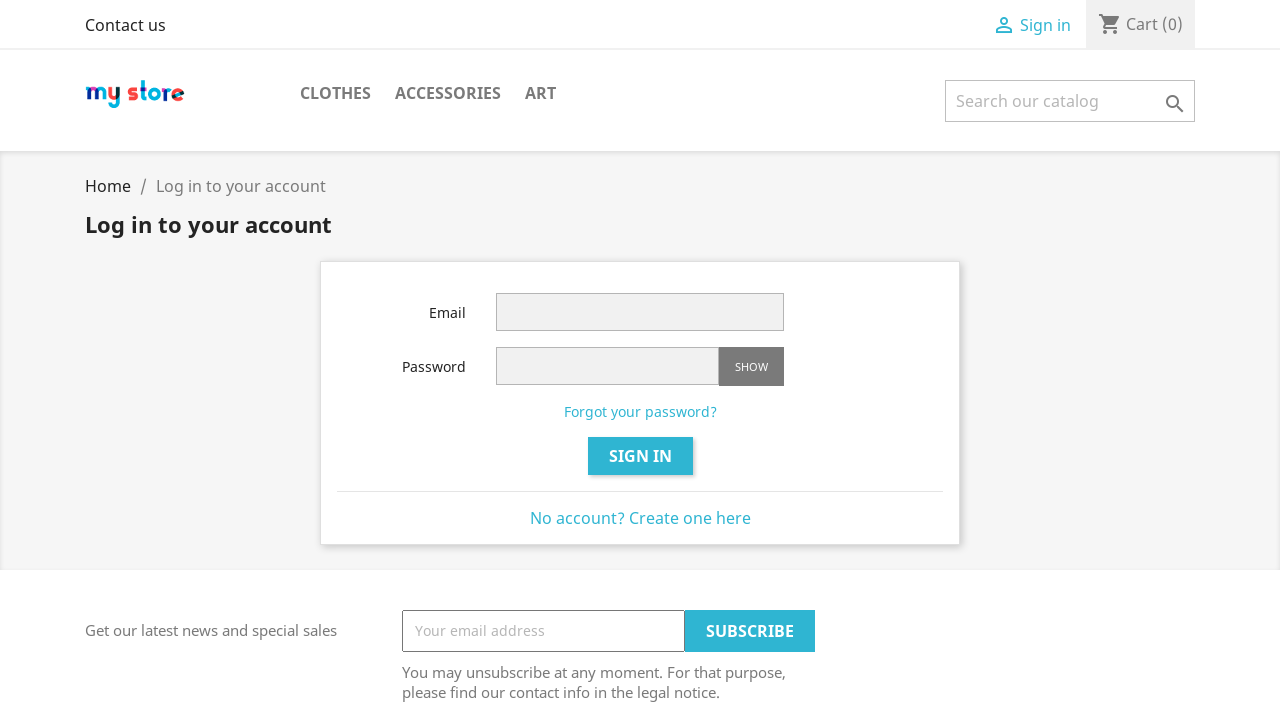

Clicked 'No account? Create one here' option on login page at (640, 518) on text=No account? Create one here
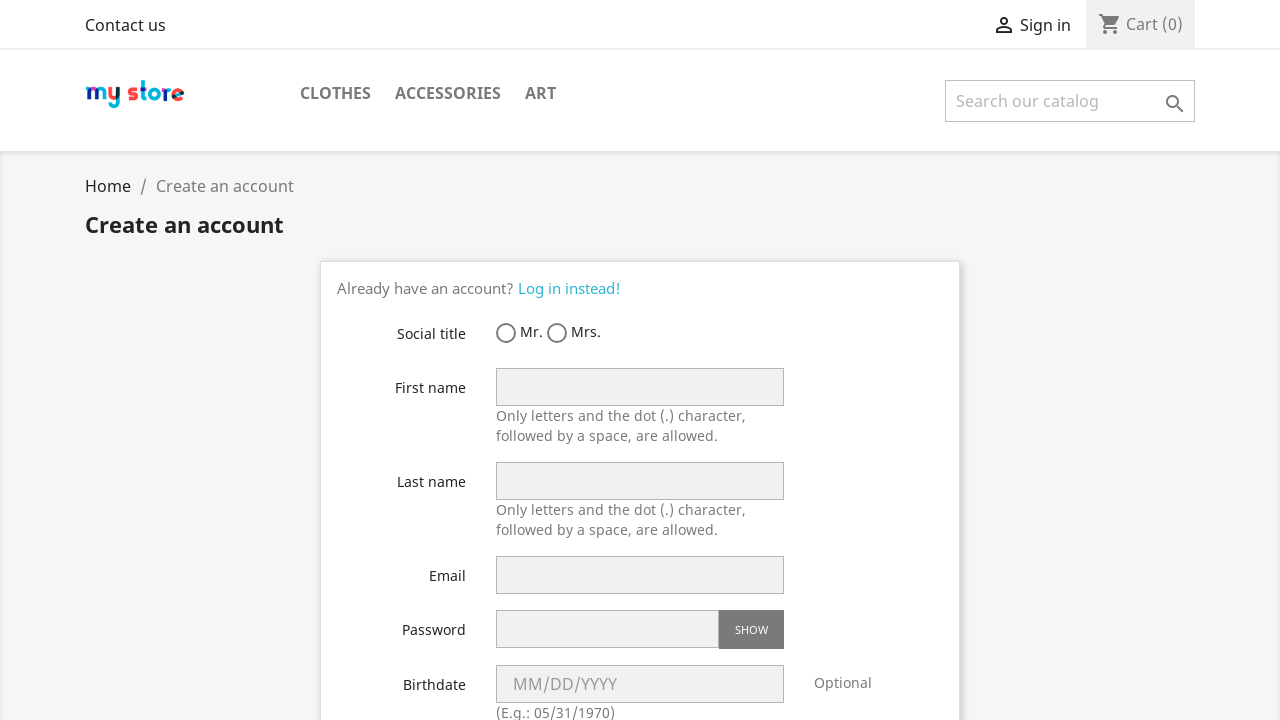

Filled firstname field with 'Asia' on input[name='firstname']
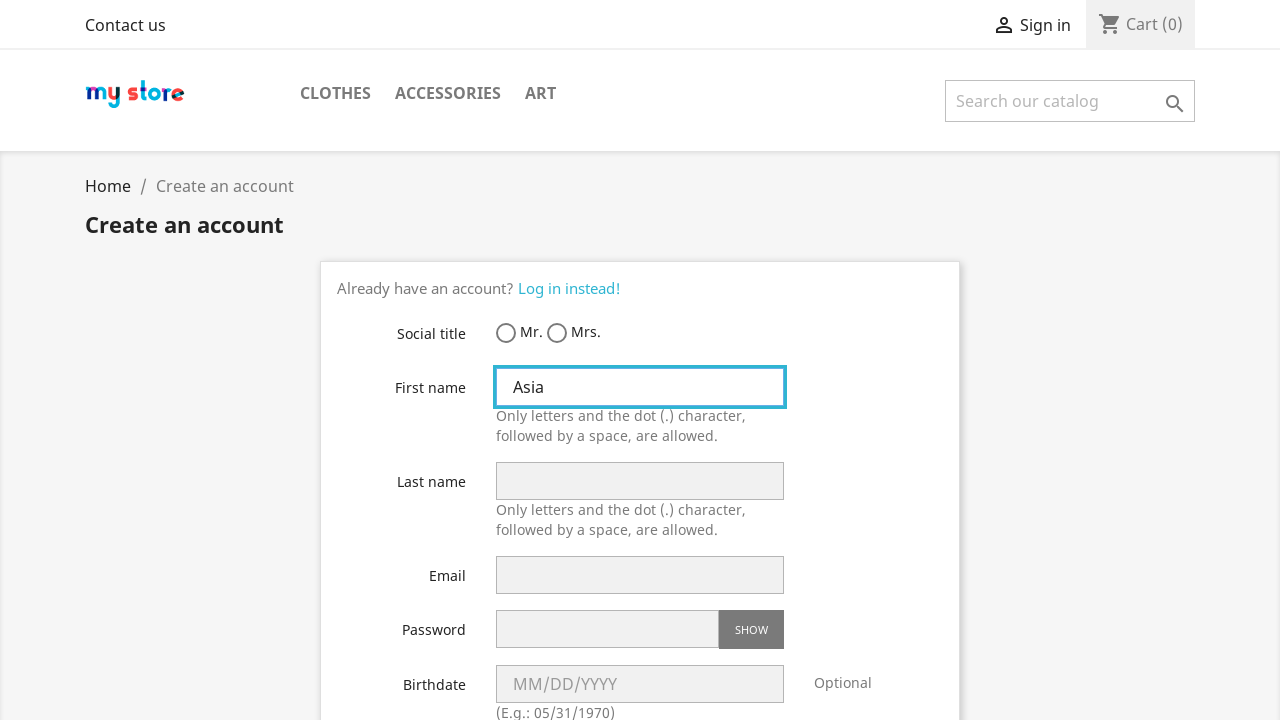

Filled lastname field with 'Mmm' on input[name='lastname']
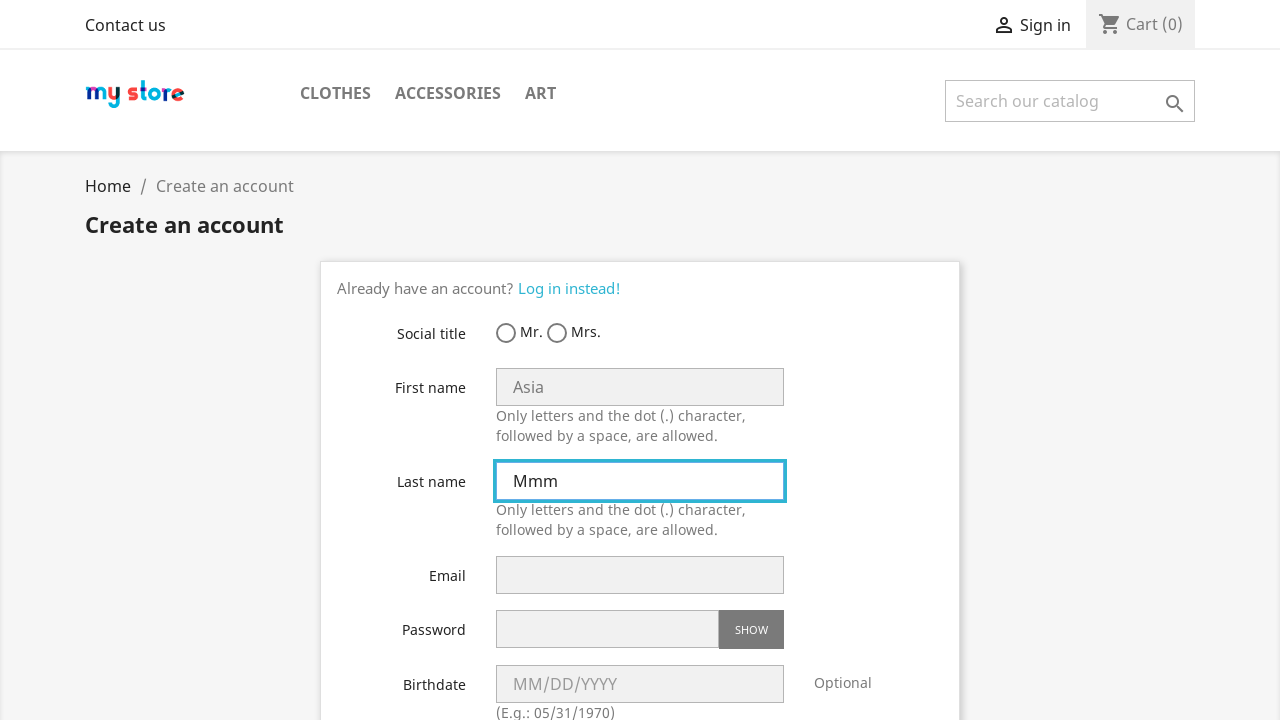

Left email field empty (filled with space) on input[name='email']
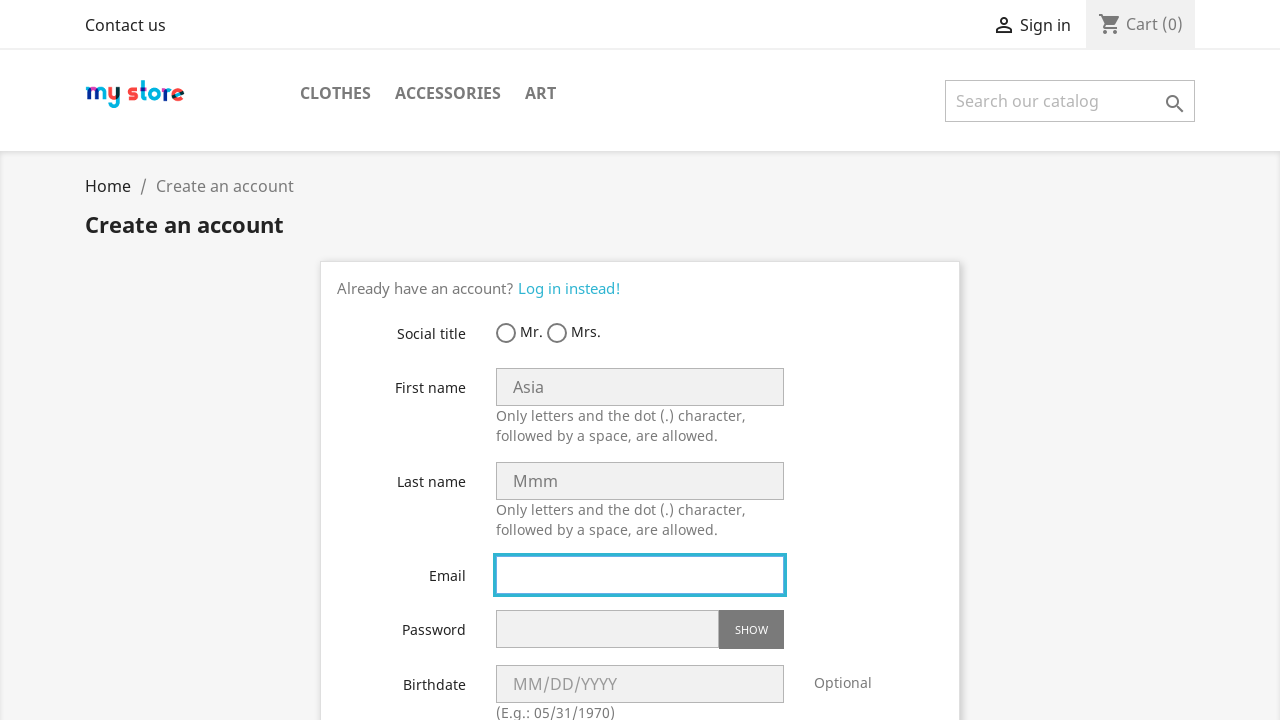

Filled birthday field with '01/01/2000' on input[name='birthday']
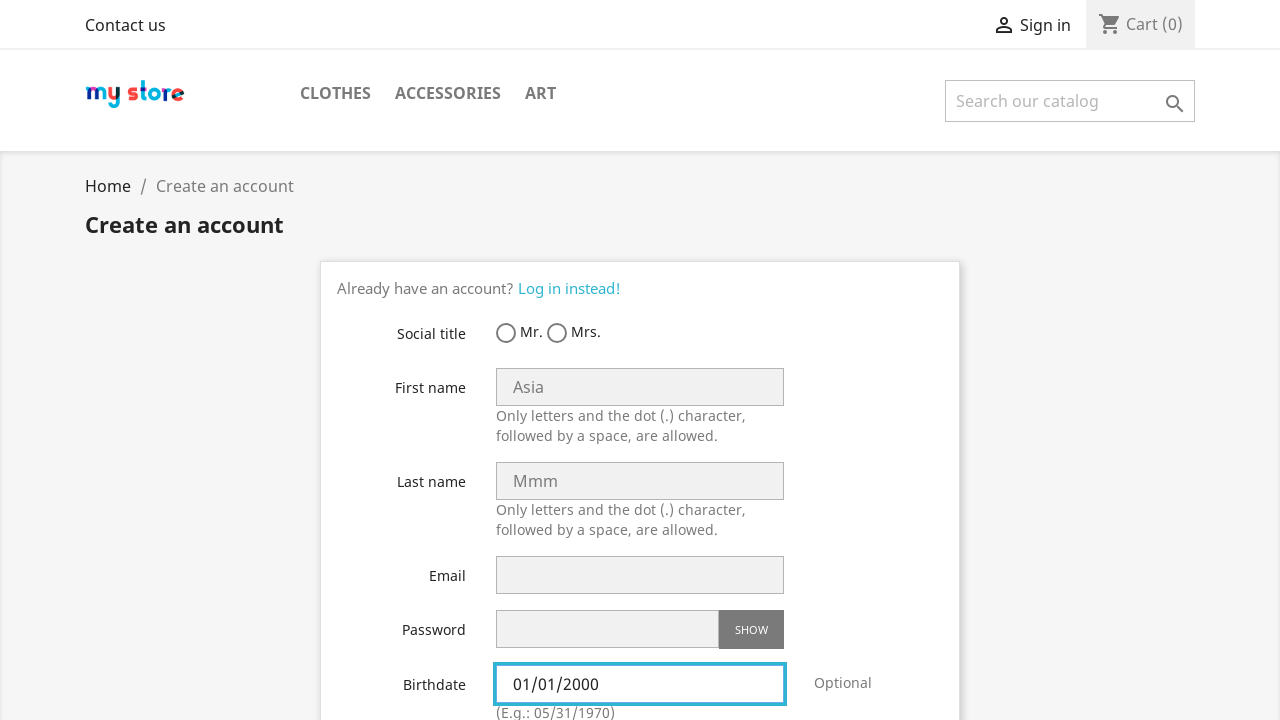

Filled password field with '111111' on input[name='password']
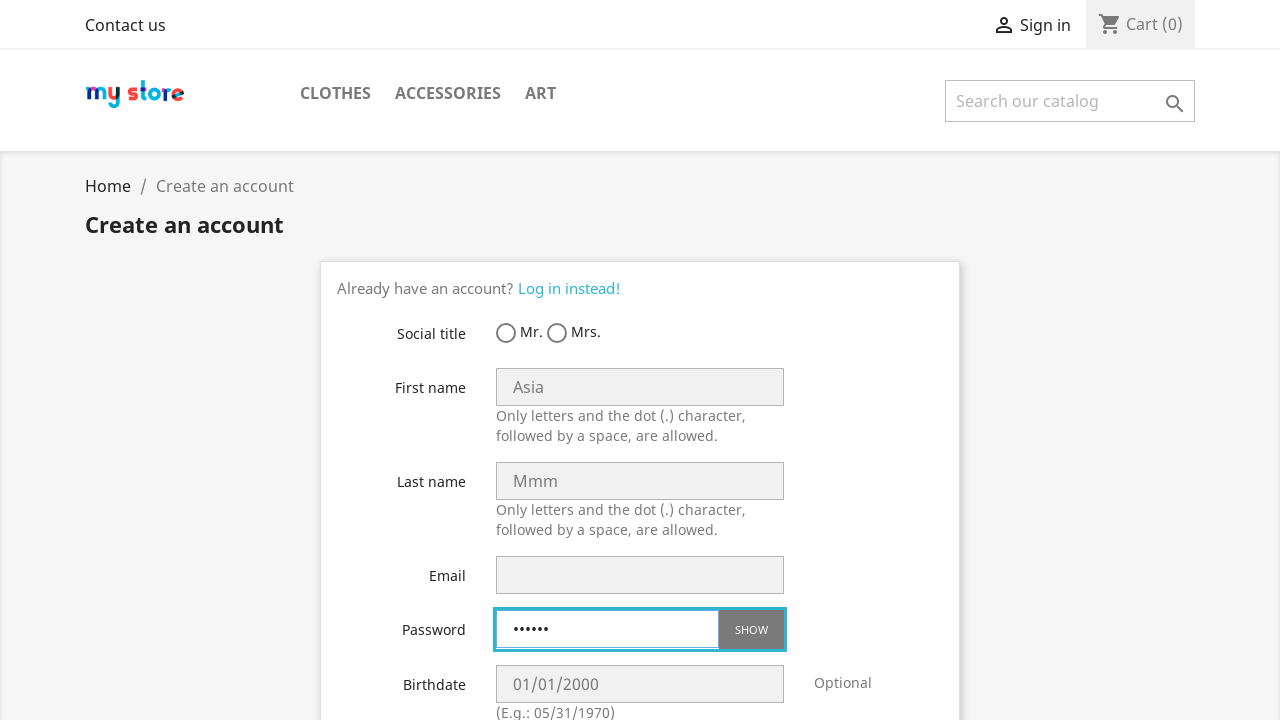

Clicked submit button to attempt account creation without email at (1175, 104) on button[type='submit']
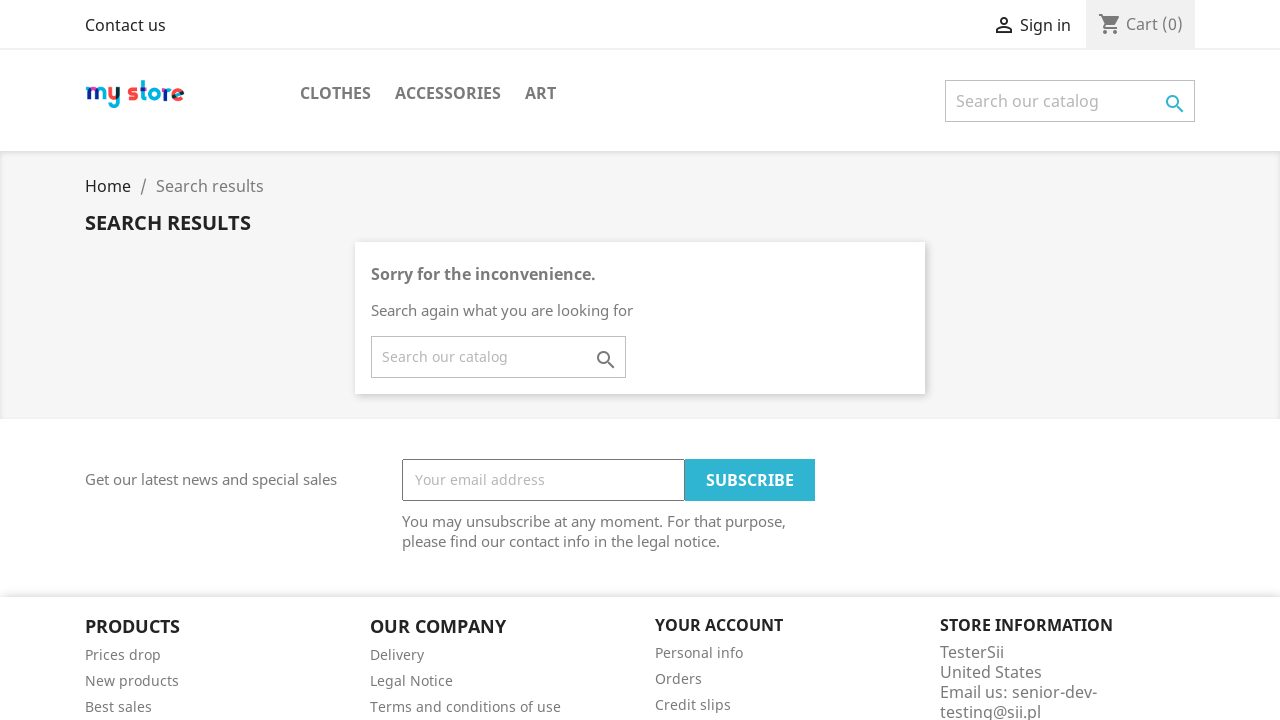

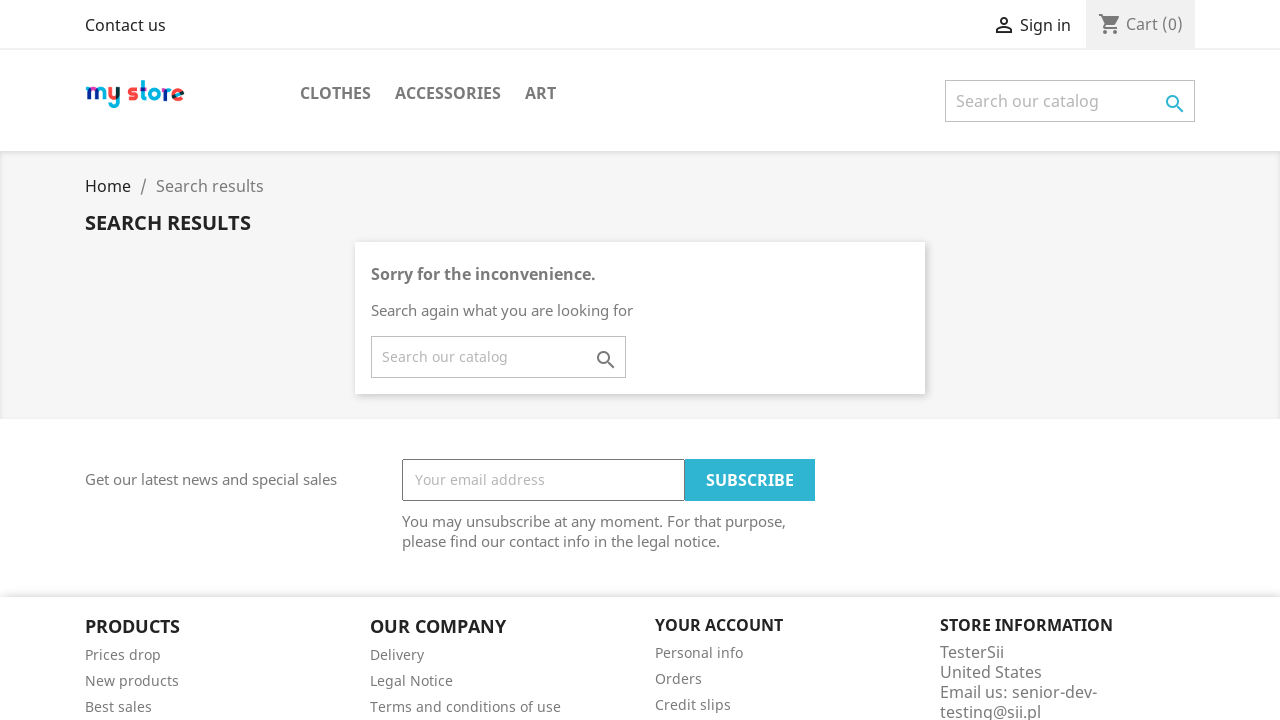